Tests drag and drop functionality by dragging an element to a specific offset position

Starting URL: https://www.leafground.com/drag.xhtml

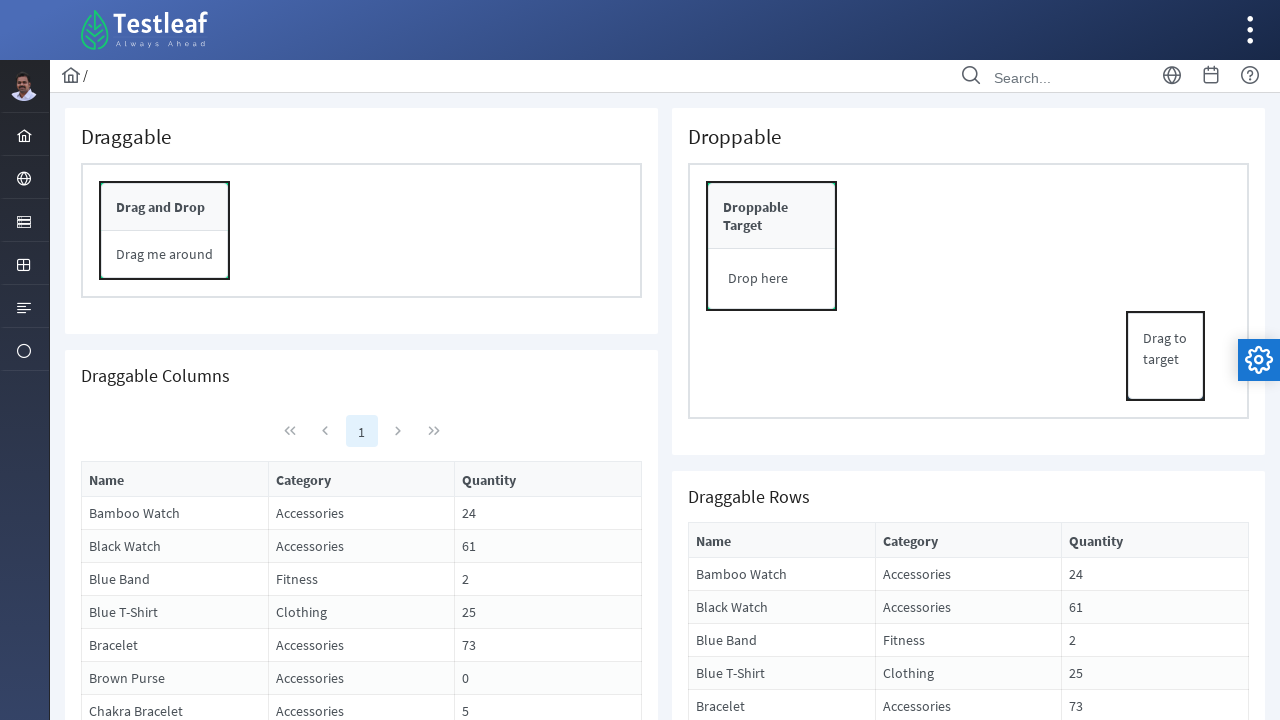

Located draggable element with ID form:conpnl
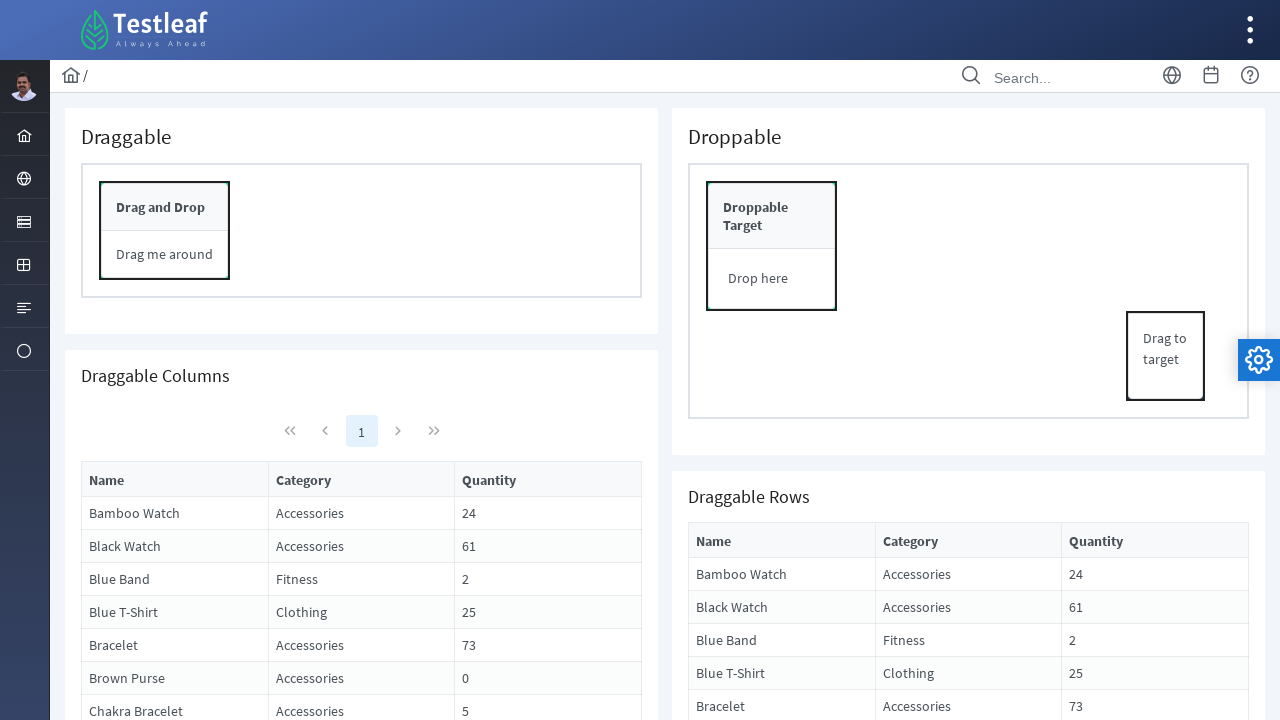

Retrieved bounding box of draggable element
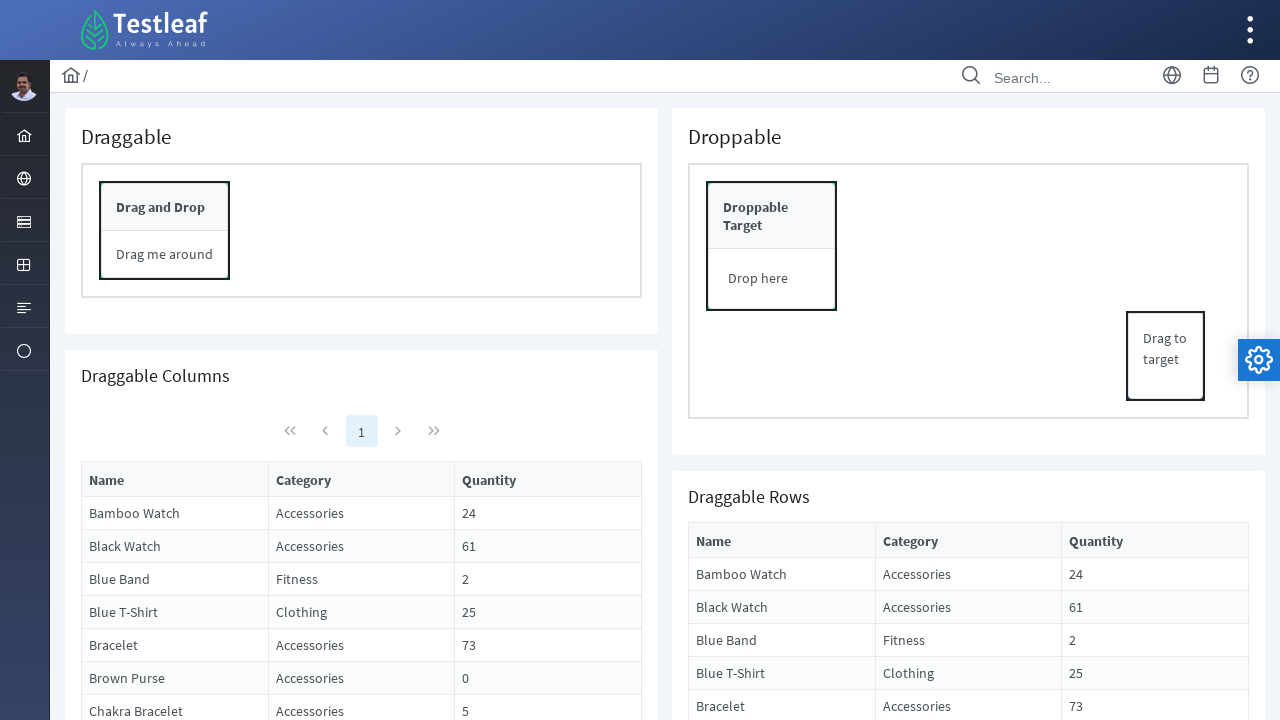

Moved mouse to center of draggable element at (165, 231)
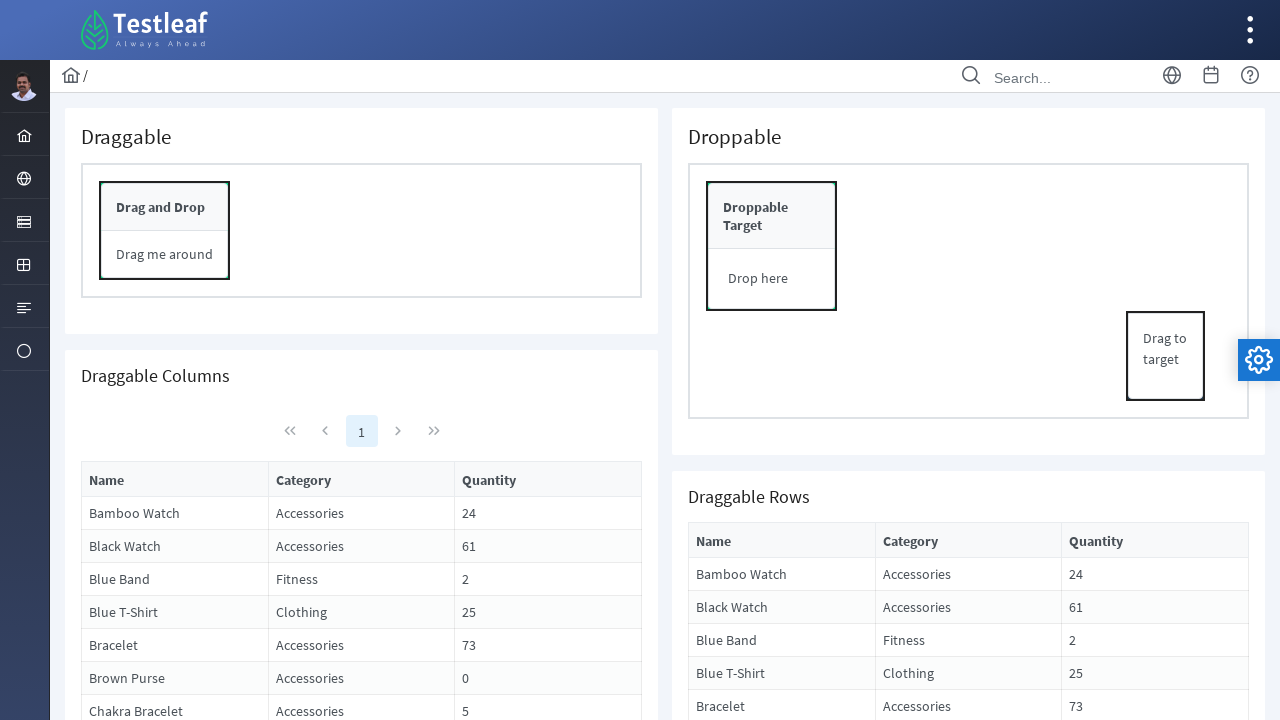

Pressed mouse button down to initiate drag at (165, 231)
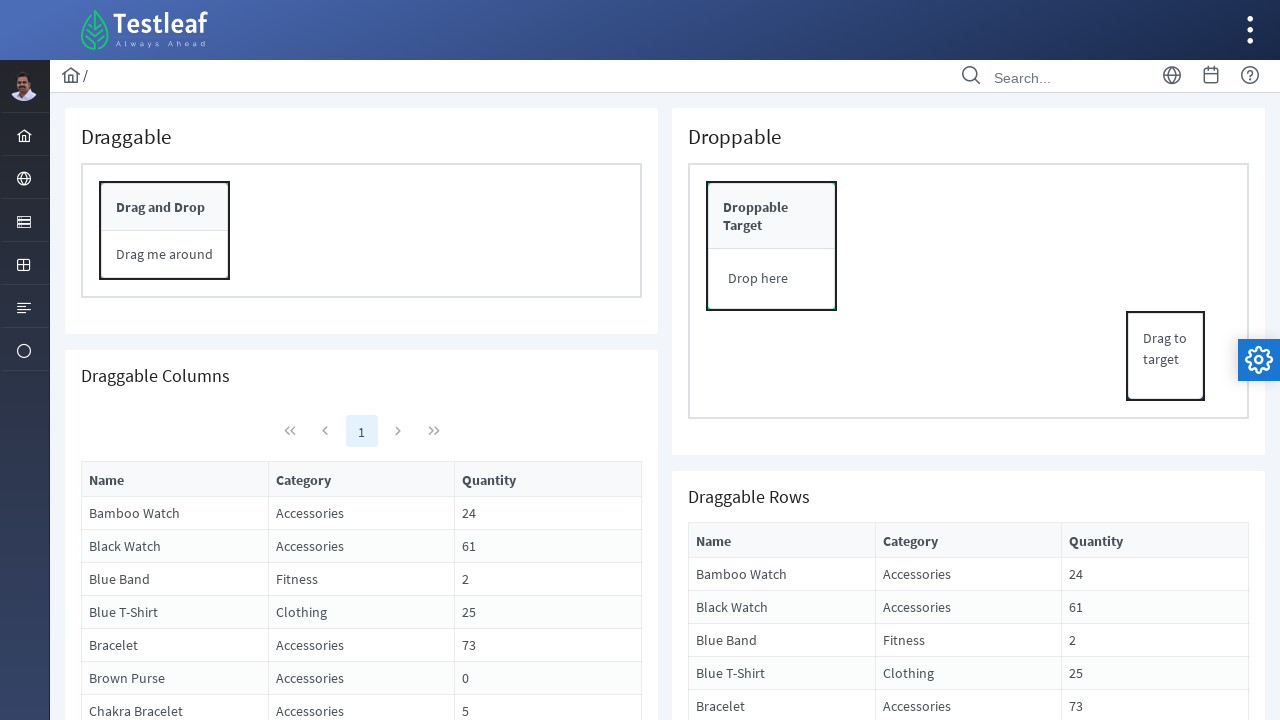

Dragged element 250px right and 56px down to target position at (415, 287)
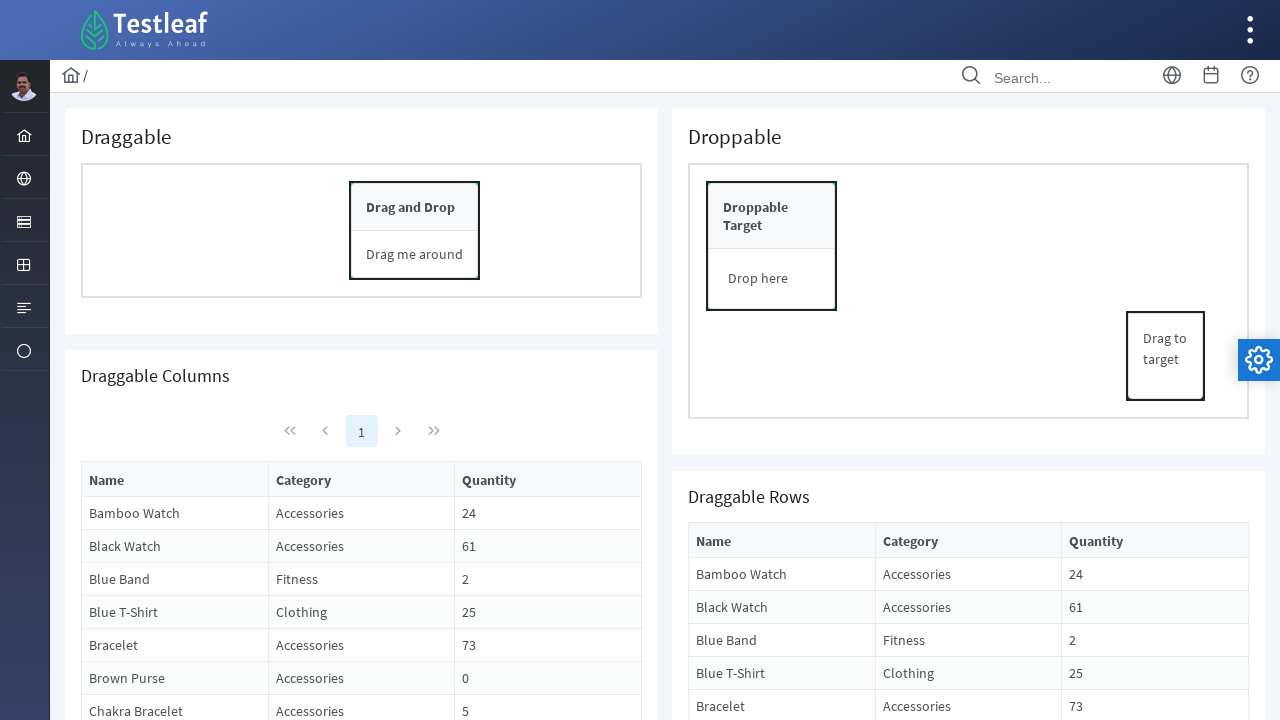

Released mouse button to complete drag and drop operation at (415, 287)
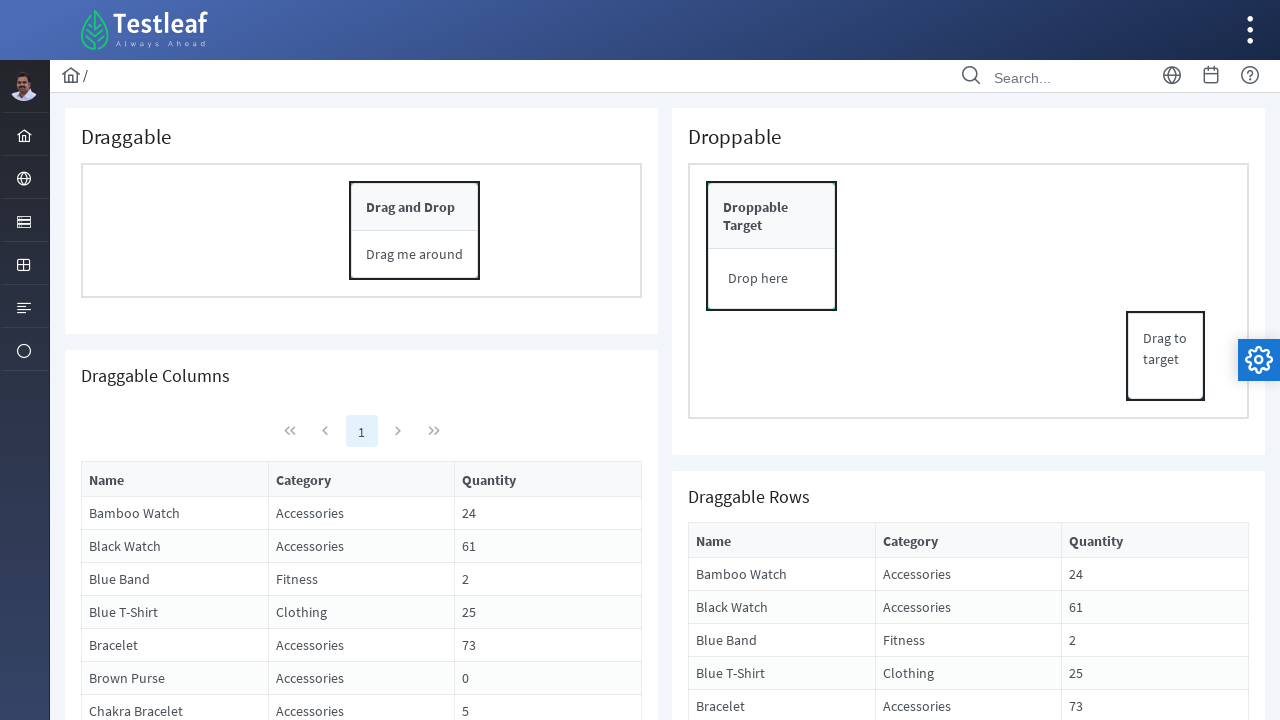

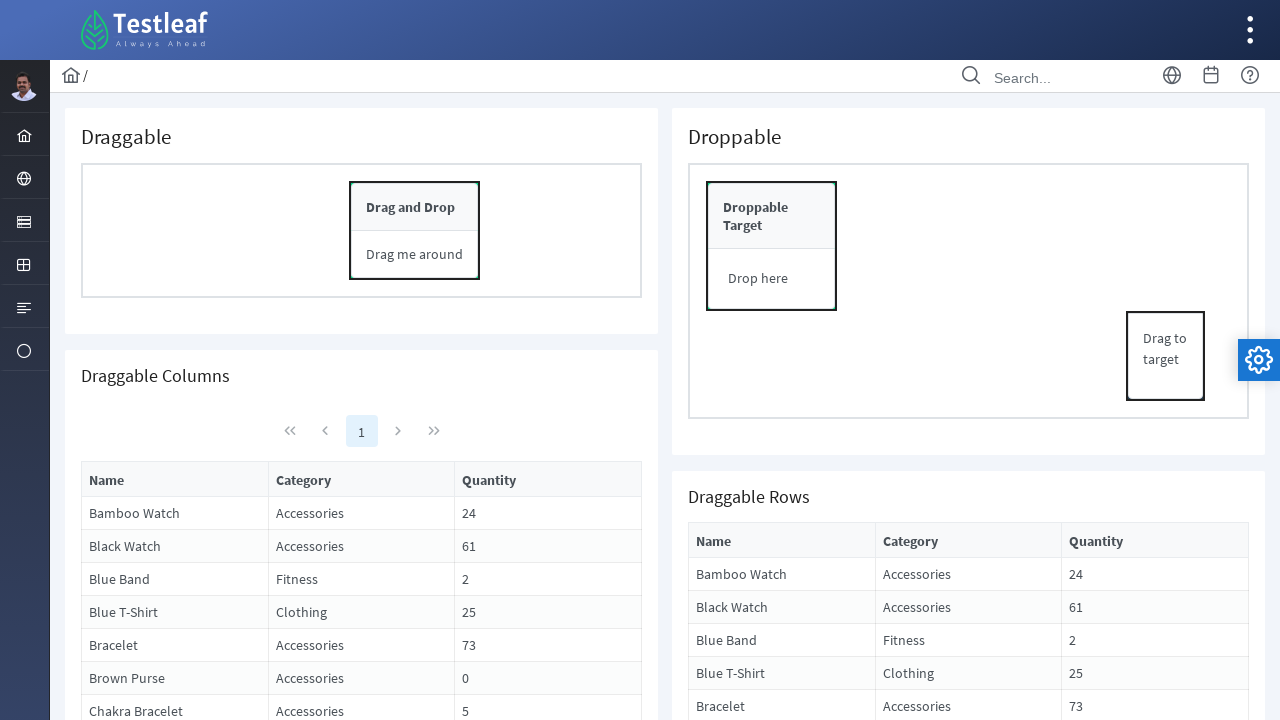